Tests adding an item to cart, verifying it was added via alert, navigating to cart, and removing the item

Starting URL: https://www.demoblaze.com/

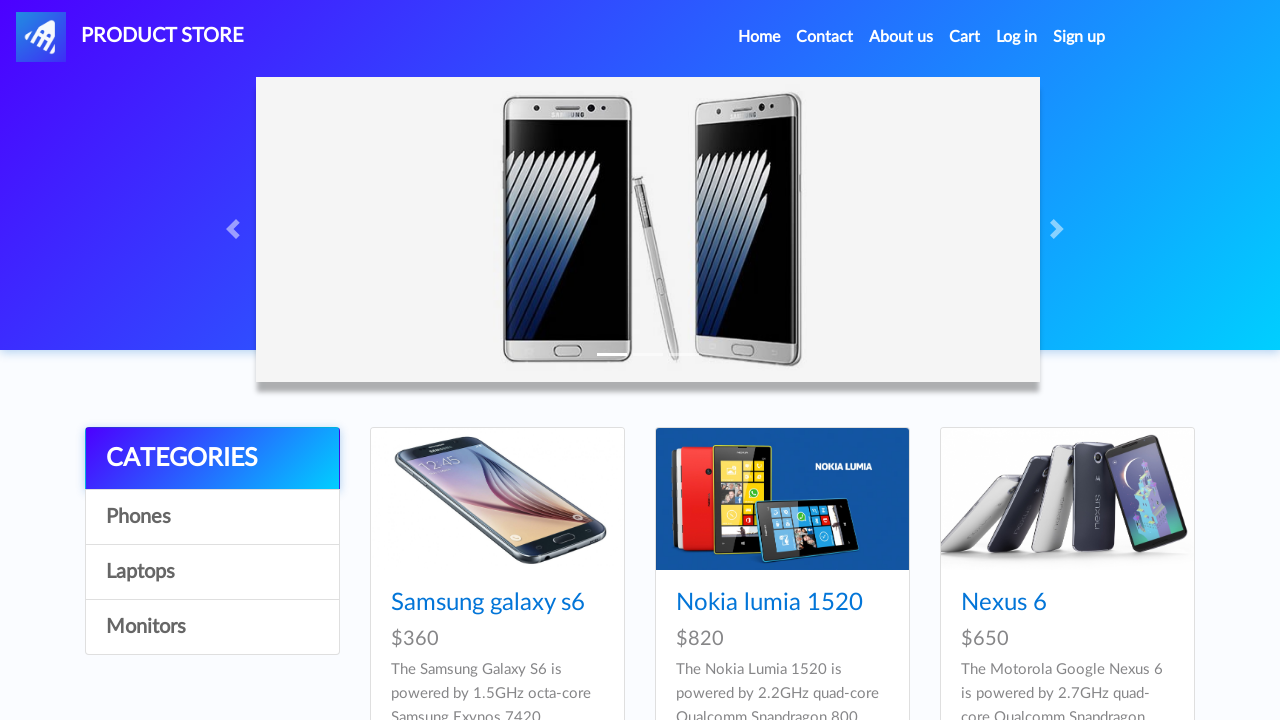

Clicked on first product item at (488, 603) on .card-block .hrefch >> nth=0
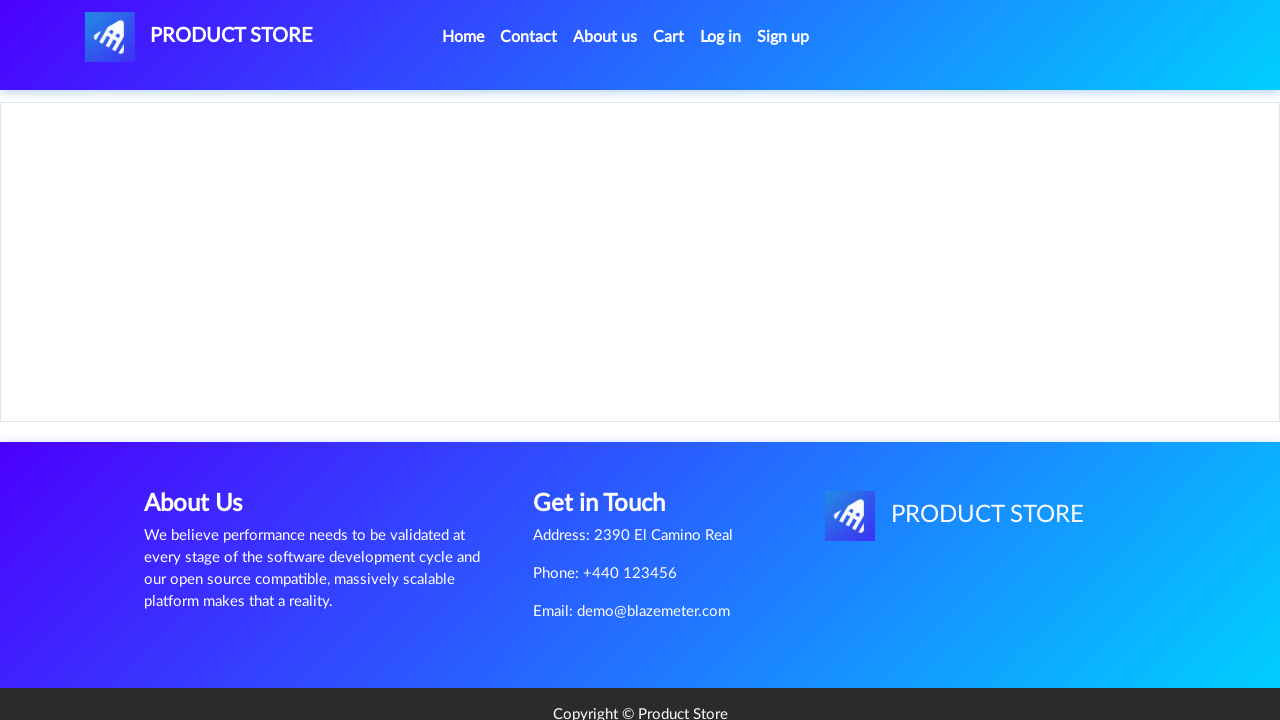

Product page loaded with Add to cart button visible
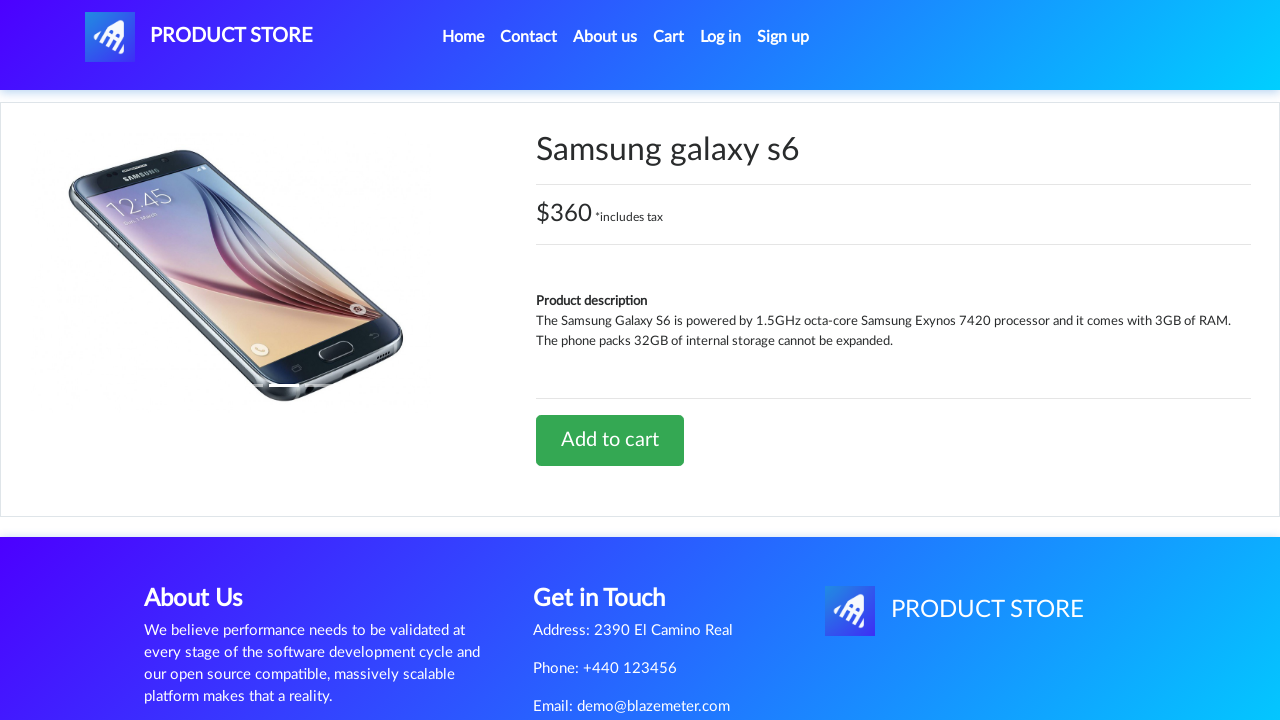

Clicked Add to cart button at (610, 440) on a.btn-success:has-text('Add to cart')
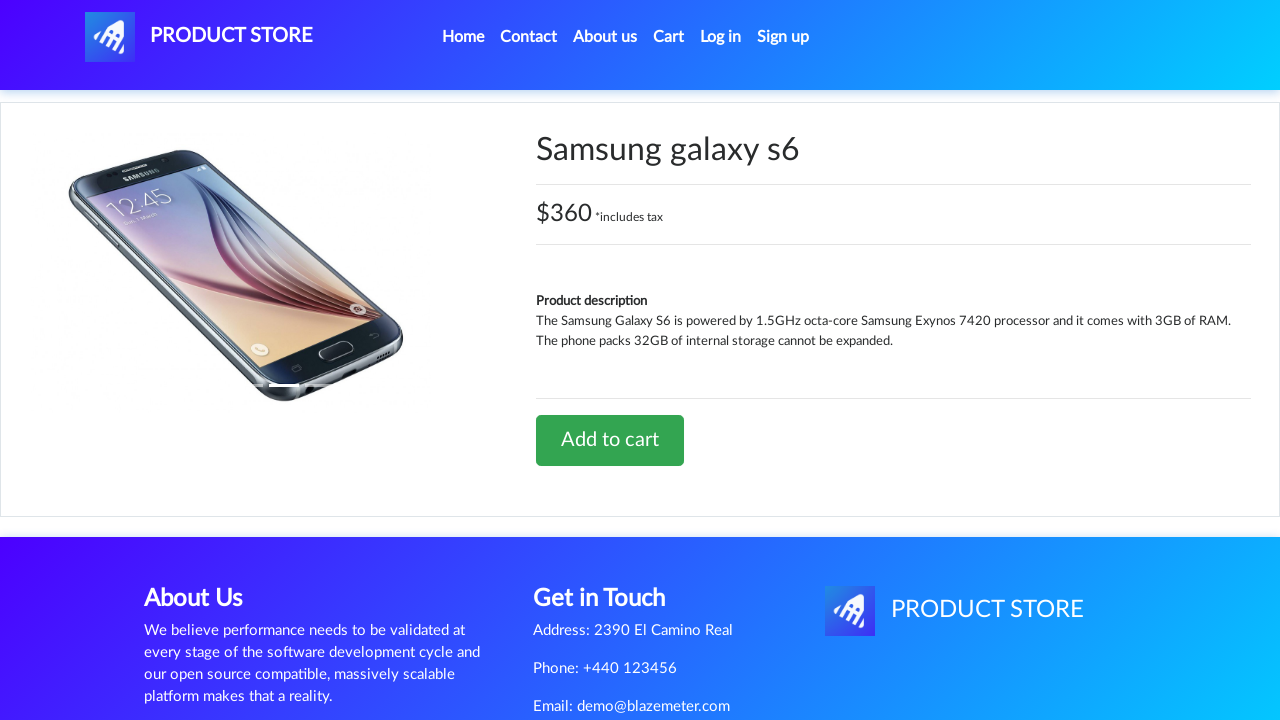

Set up alert dialog handler
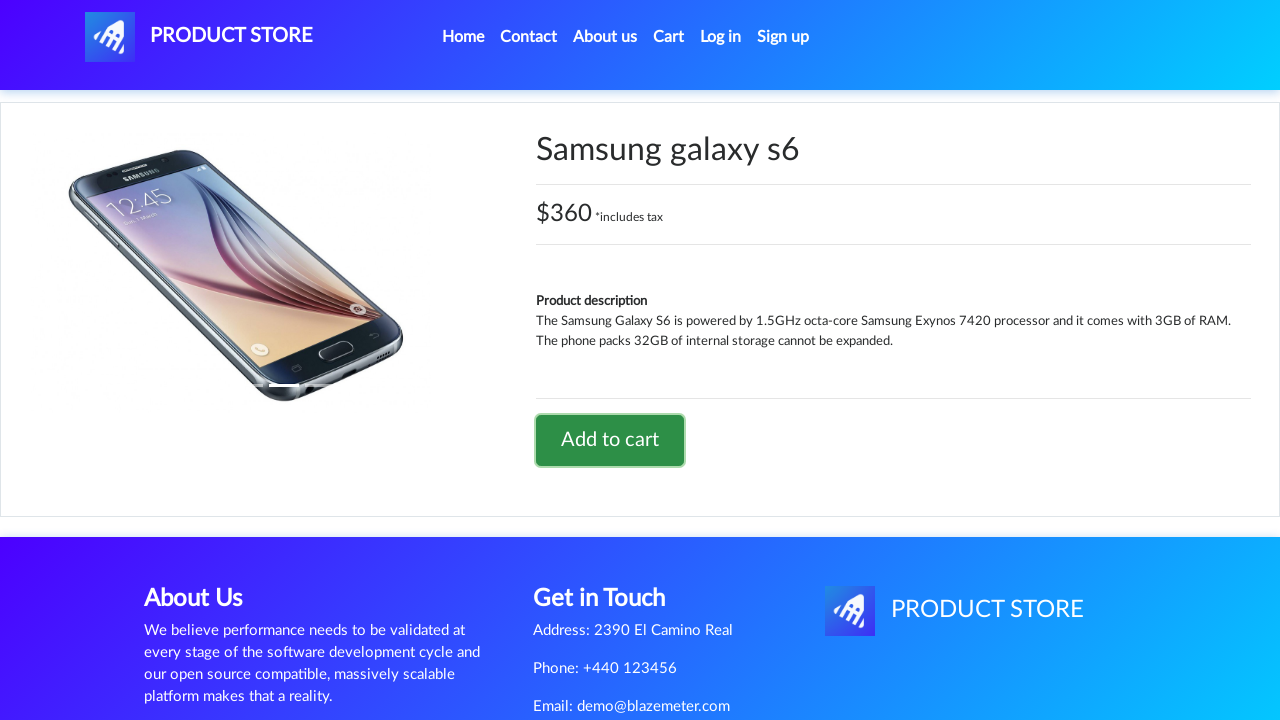

Waited for alert confirmation to be processed
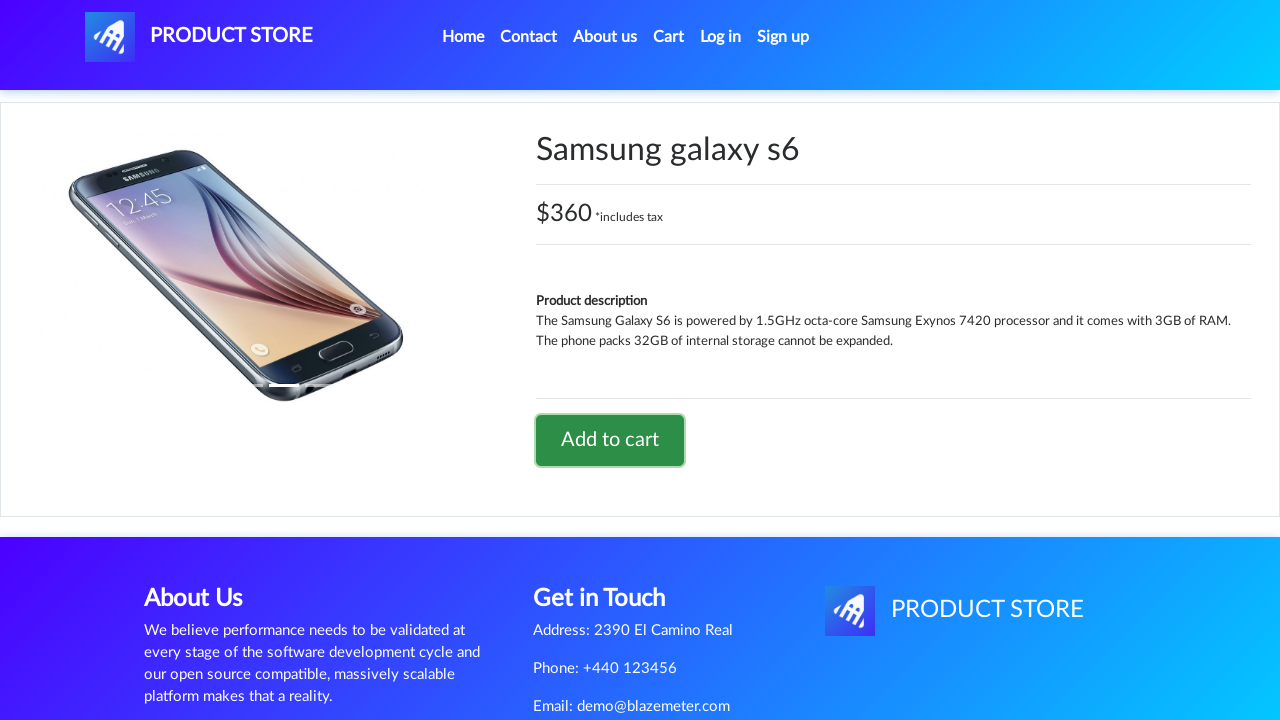

Clicked on cart link to navigate to cart page at (669, 37) on #cartur
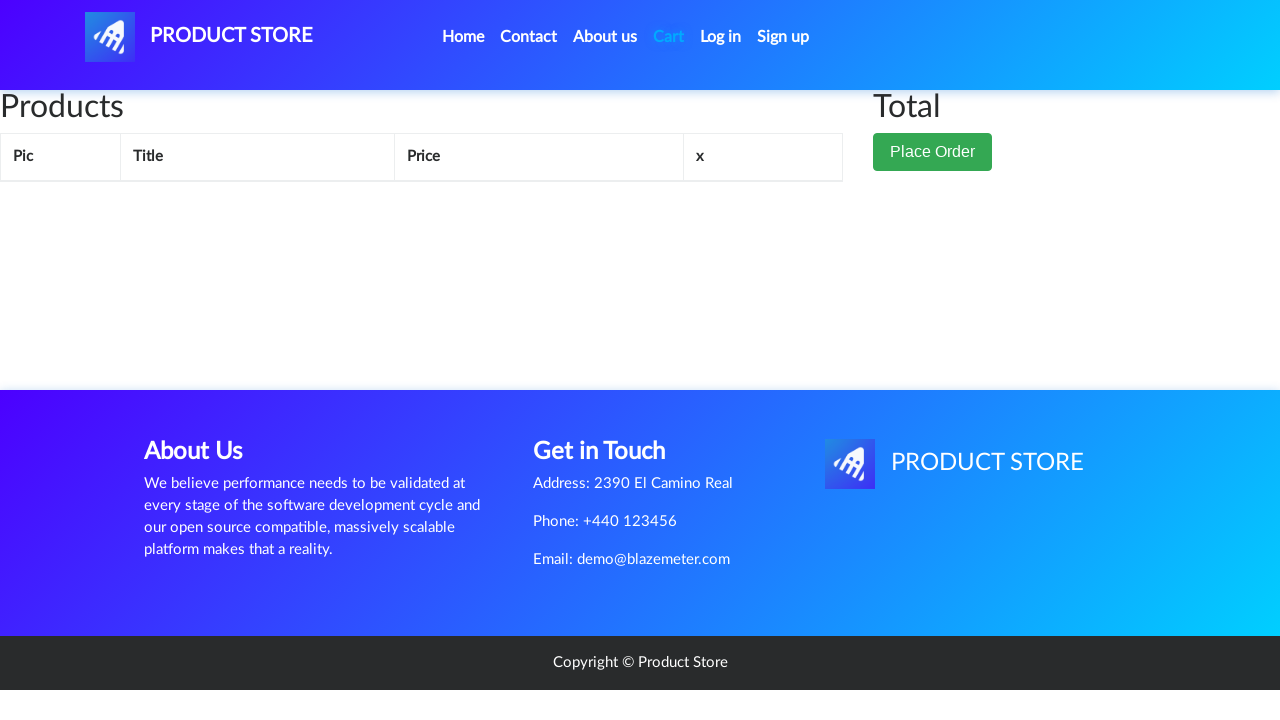

Cart page loaded with Delete button visible
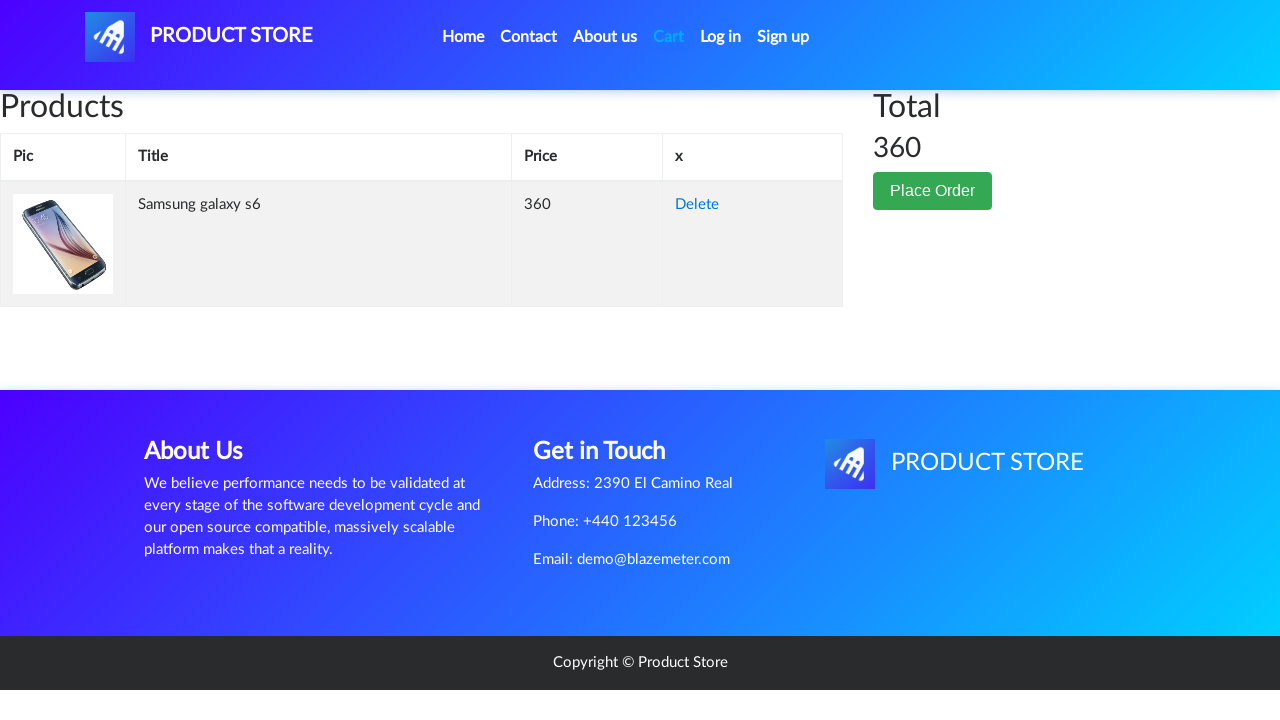

Clicked Delete button to remove item from cart at (697, 205) on a:has-text('Delete')
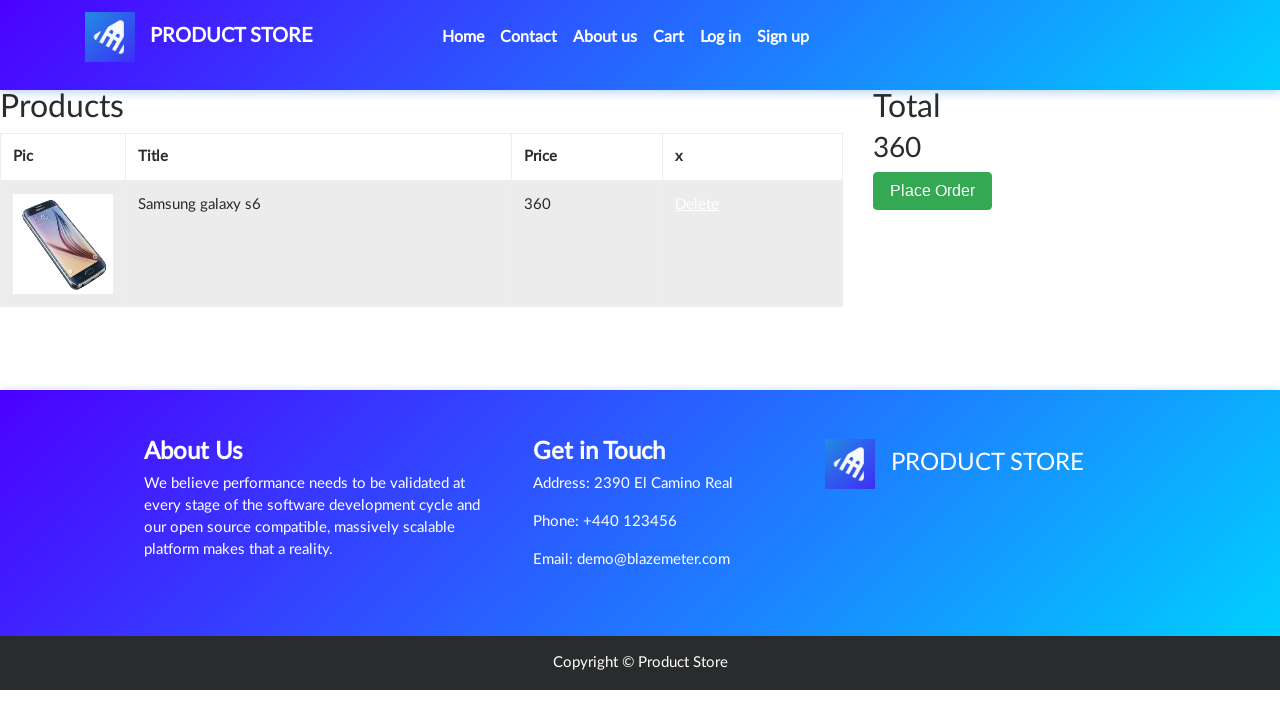

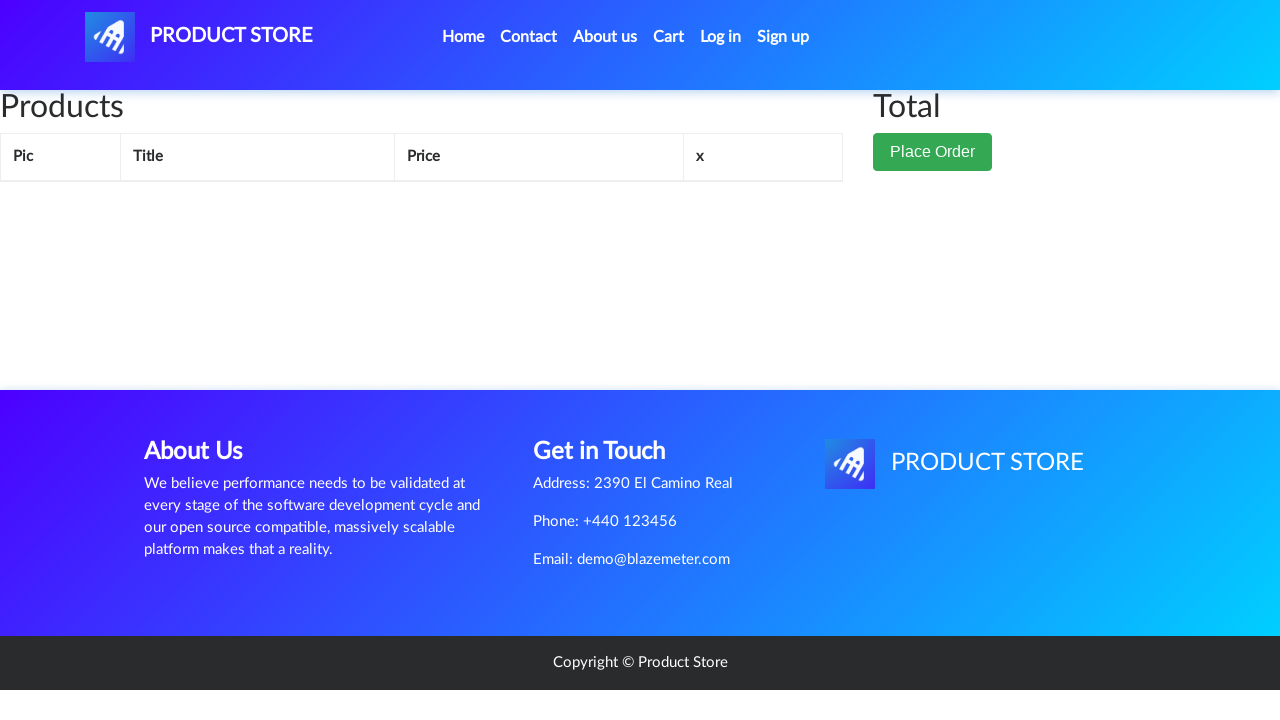